Tests mouse hover and scrolling actions on a static page by hovering over elements and scrolling to specific elements

Starting URL: https://chroma-tech-academy.mexil.it/static_page/

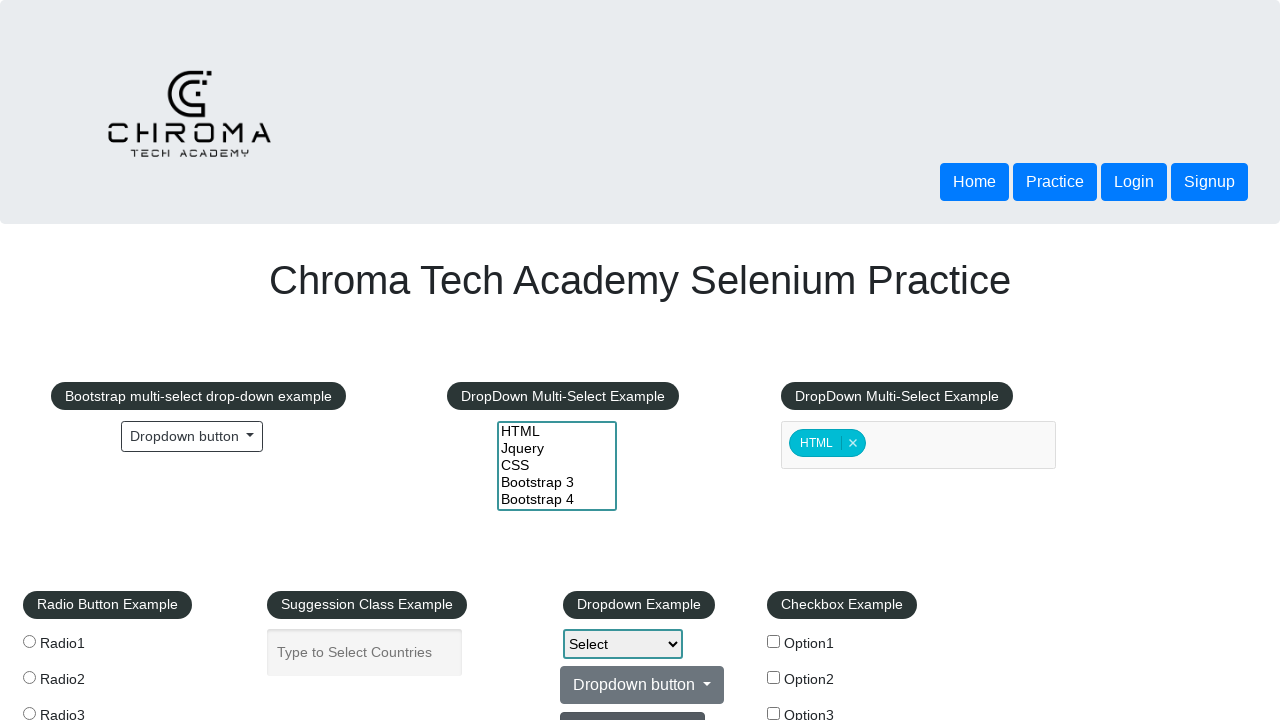

Located REST API link element
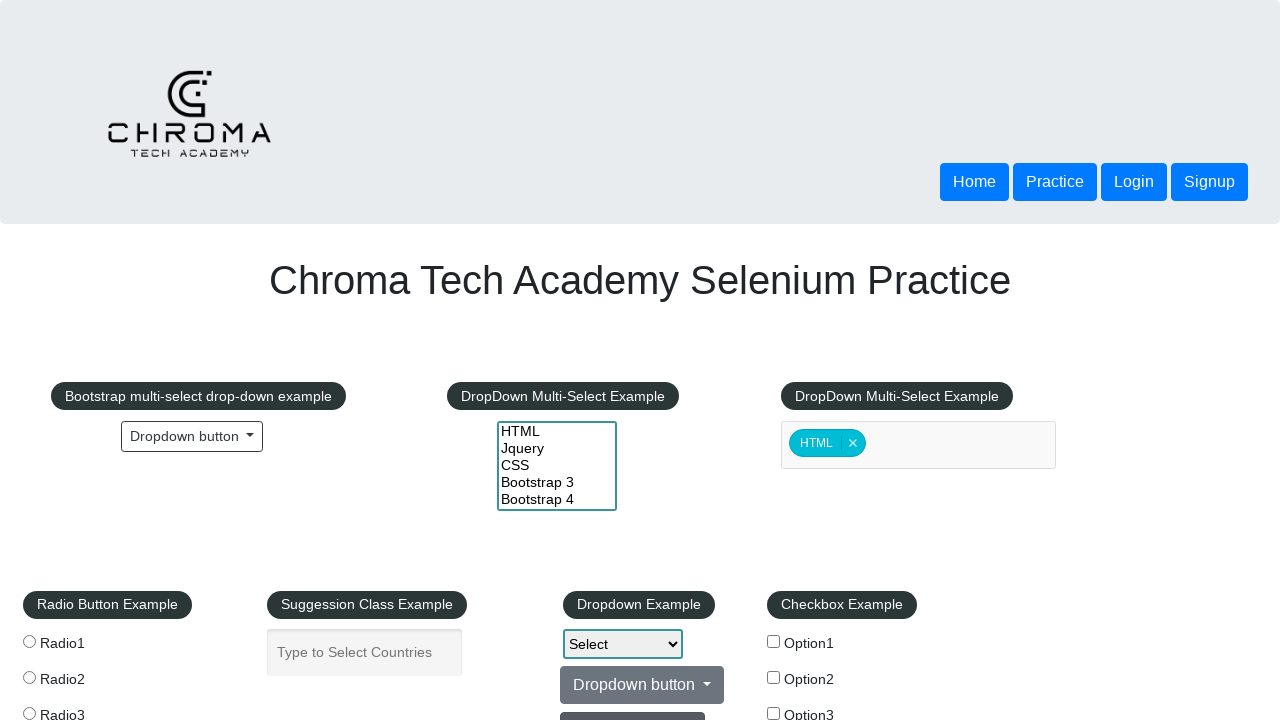

Located Mouse Hover button element
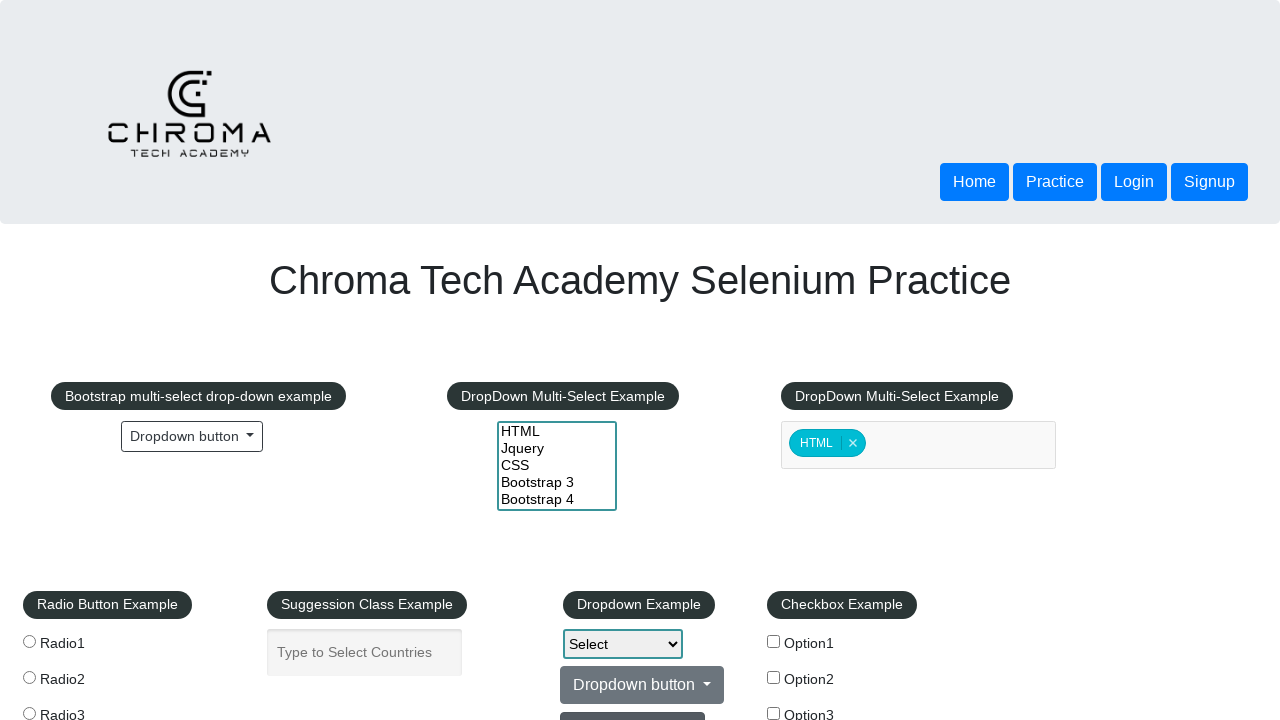

Hovered over REST API link element at (68, 520) on xpath=//a[normalize-space()='REST API']
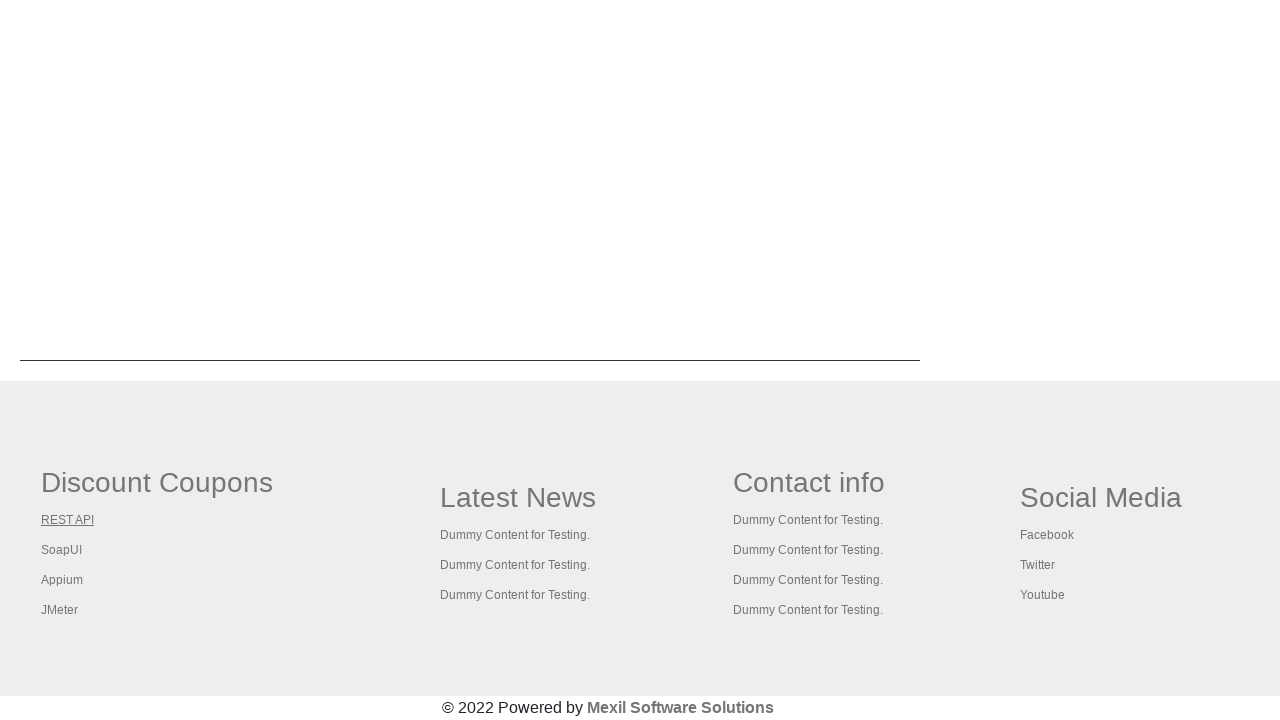

Hovered over Mouse Hover button element at (83, 360) on xpath=//button[normalize-space()='Mouse Hover']
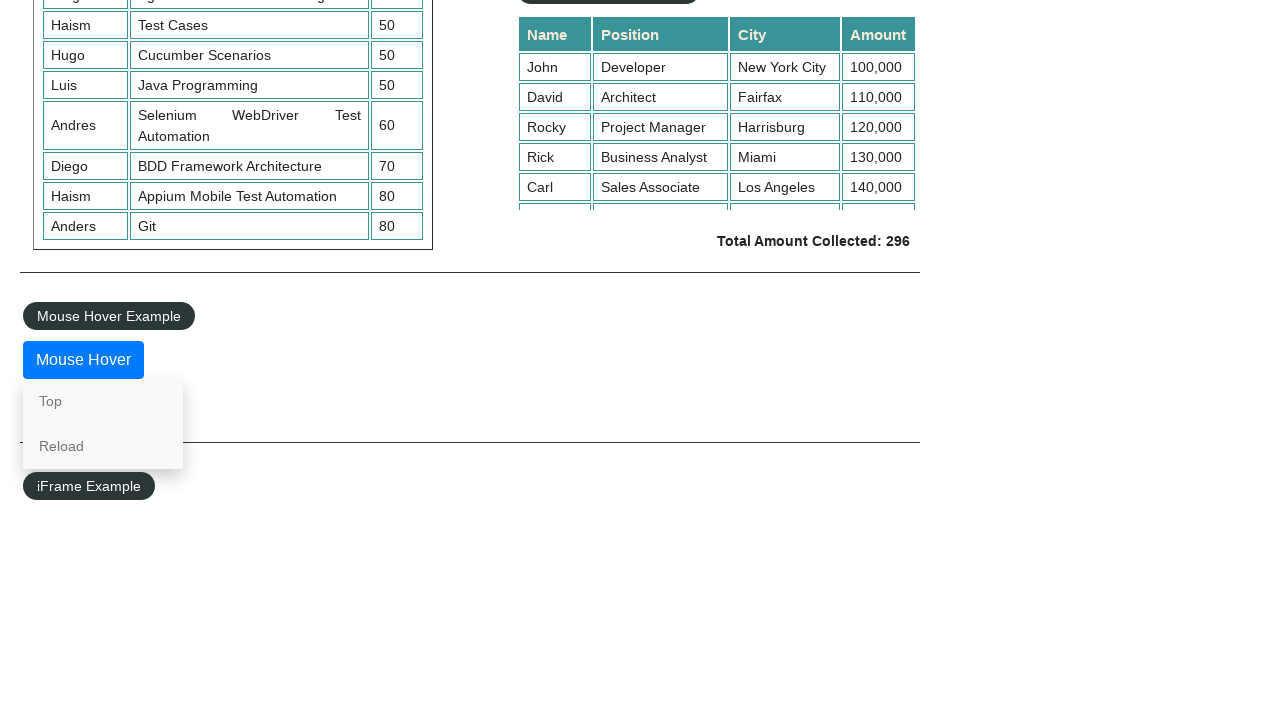

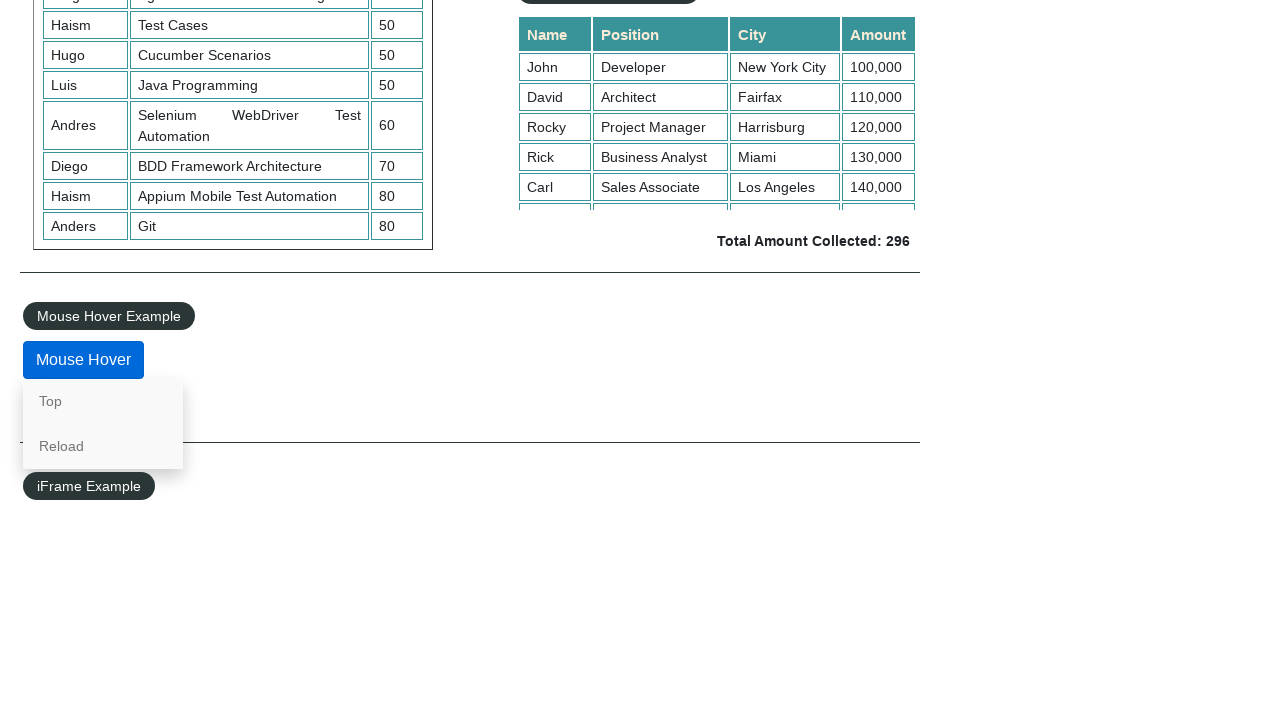